Tests the page title of the ASOS men's section and maximizes the browser window

Starting URL: https://www.asos.com/men

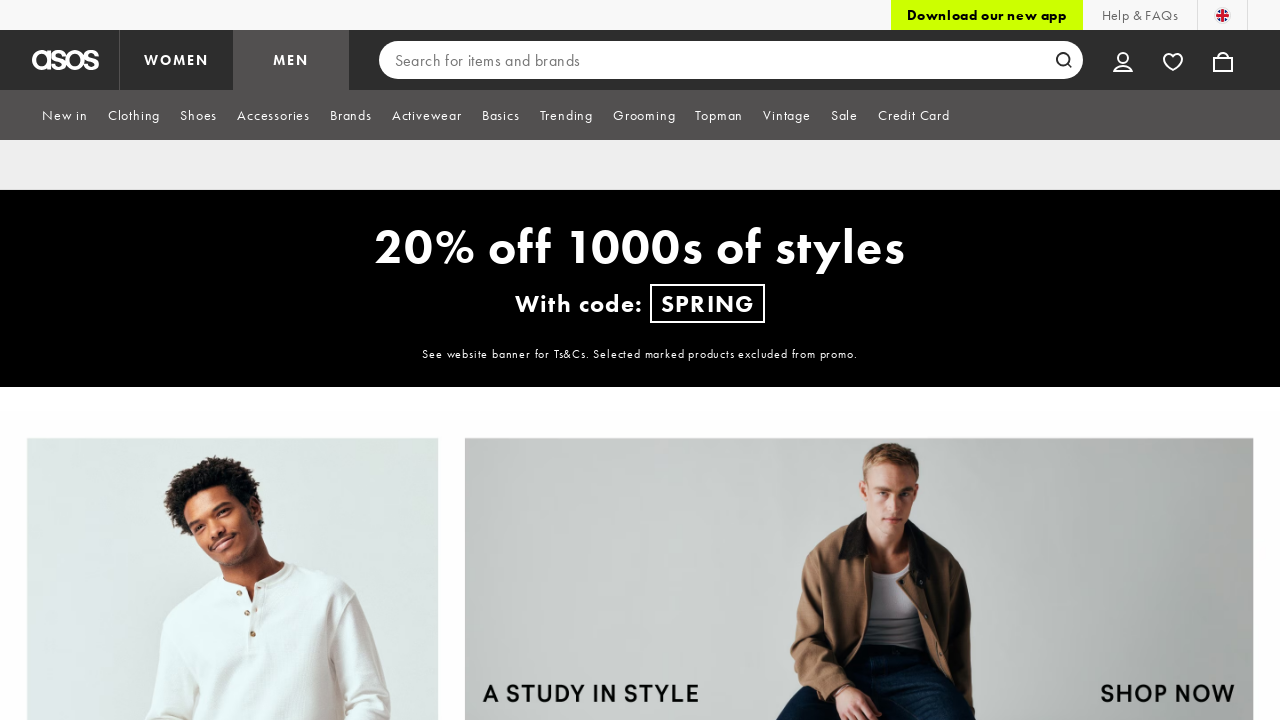

Maximized browser window to 1920x1080
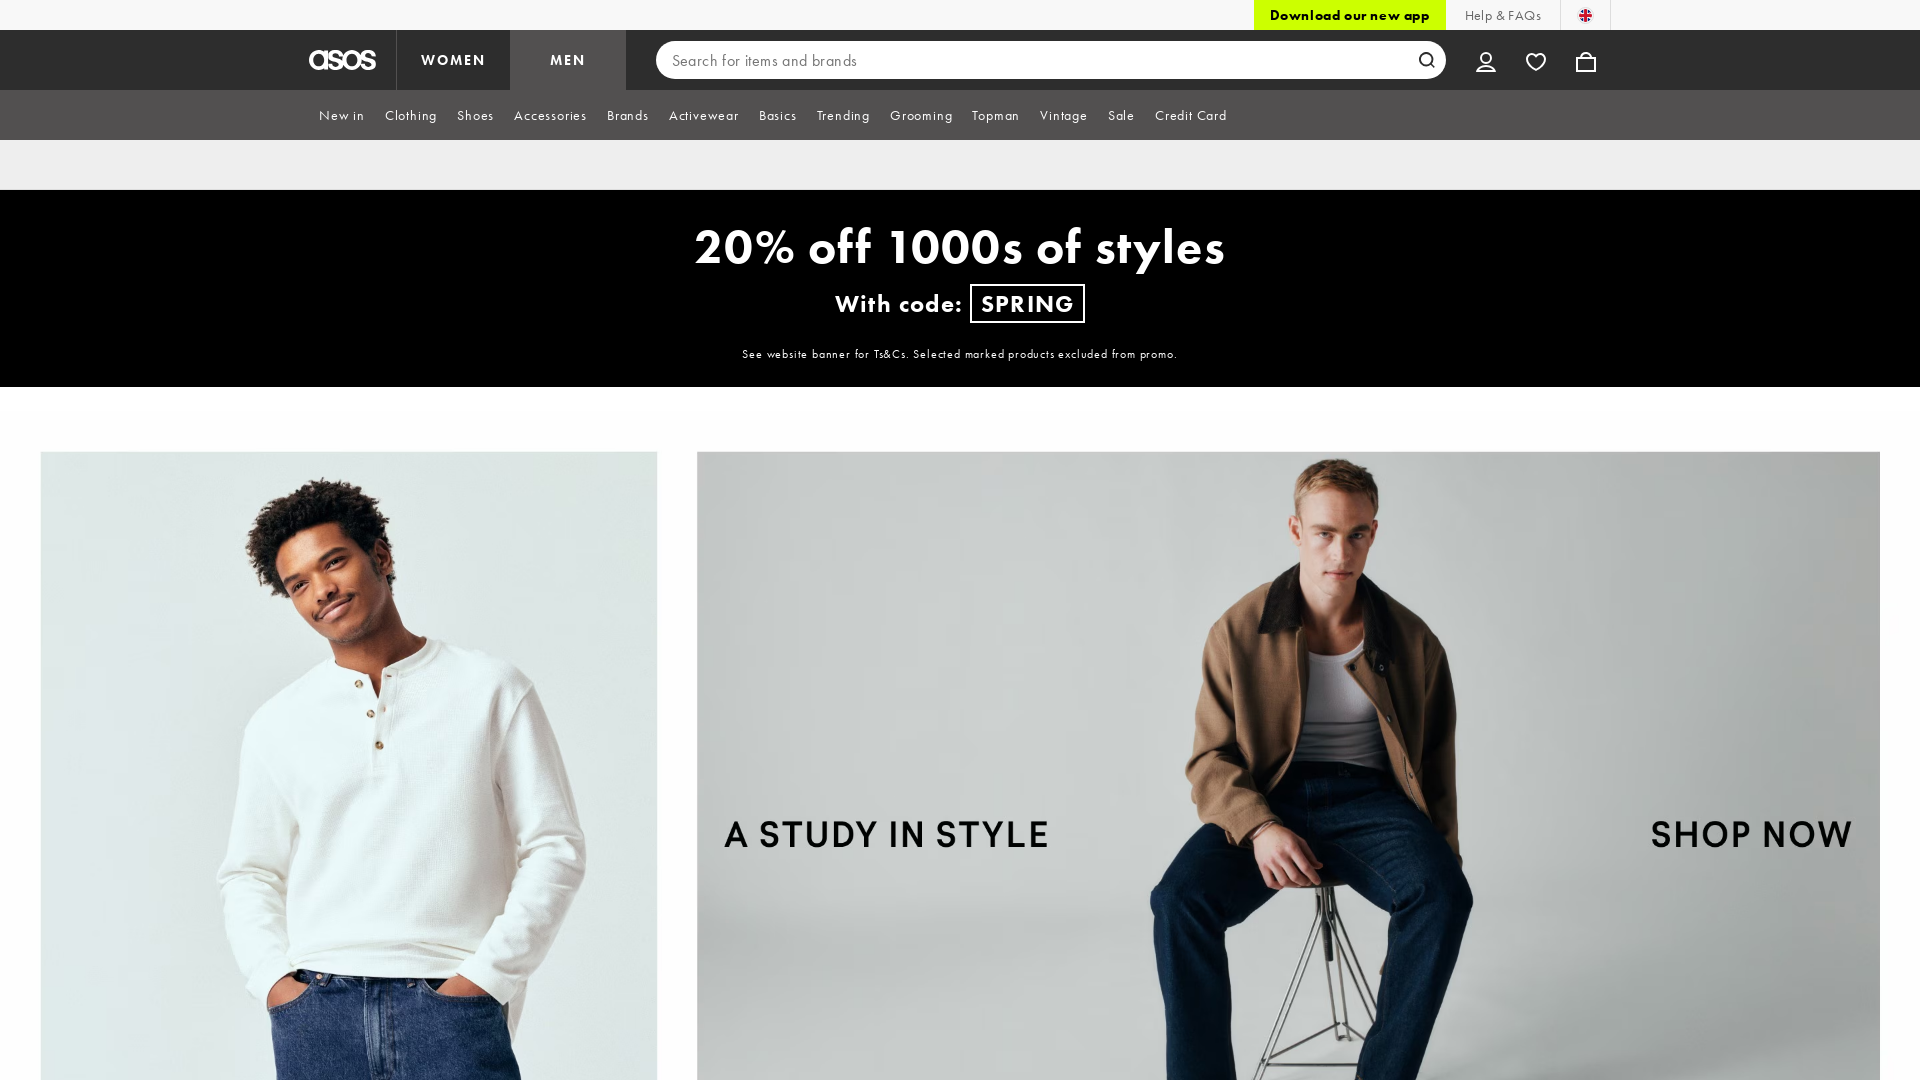

Retrieved page title
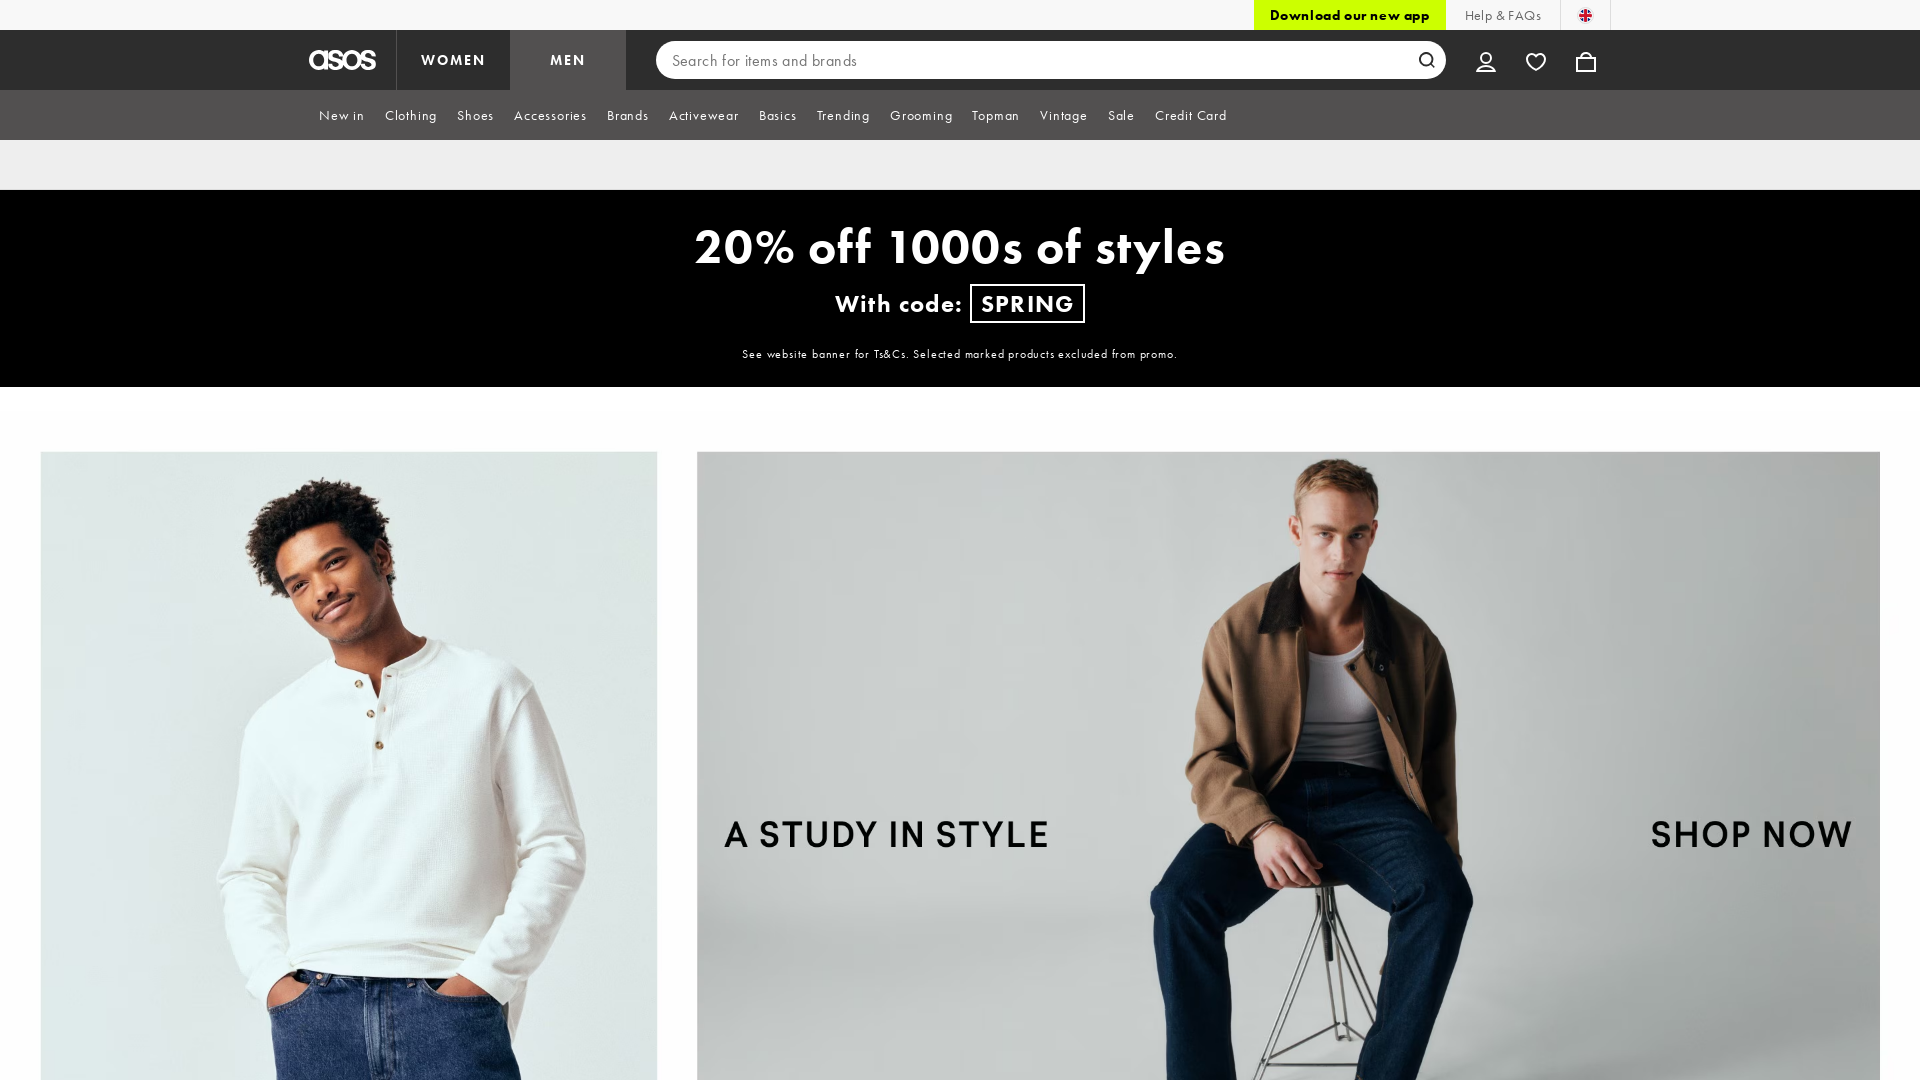

Verified page title matches expected: 'Men's Clothes | Shop for Men's Fashion | ASOS'
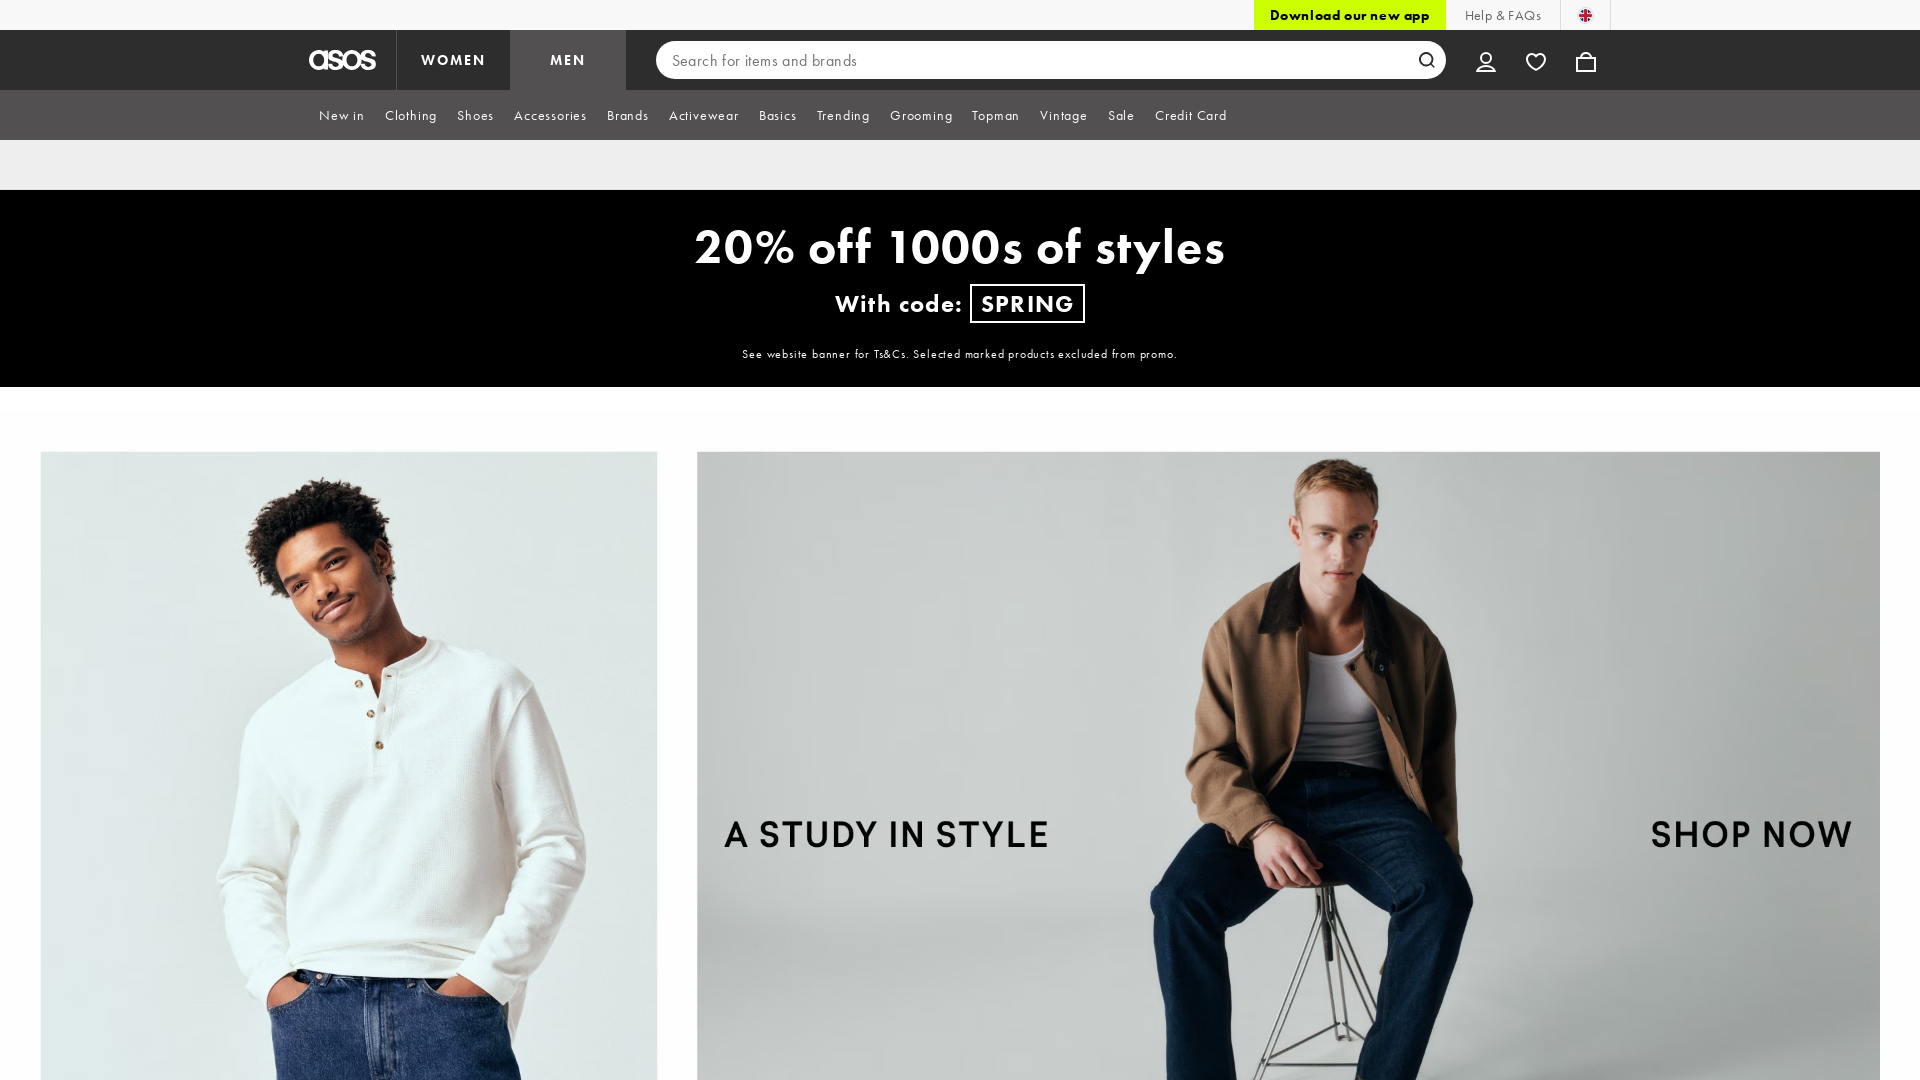

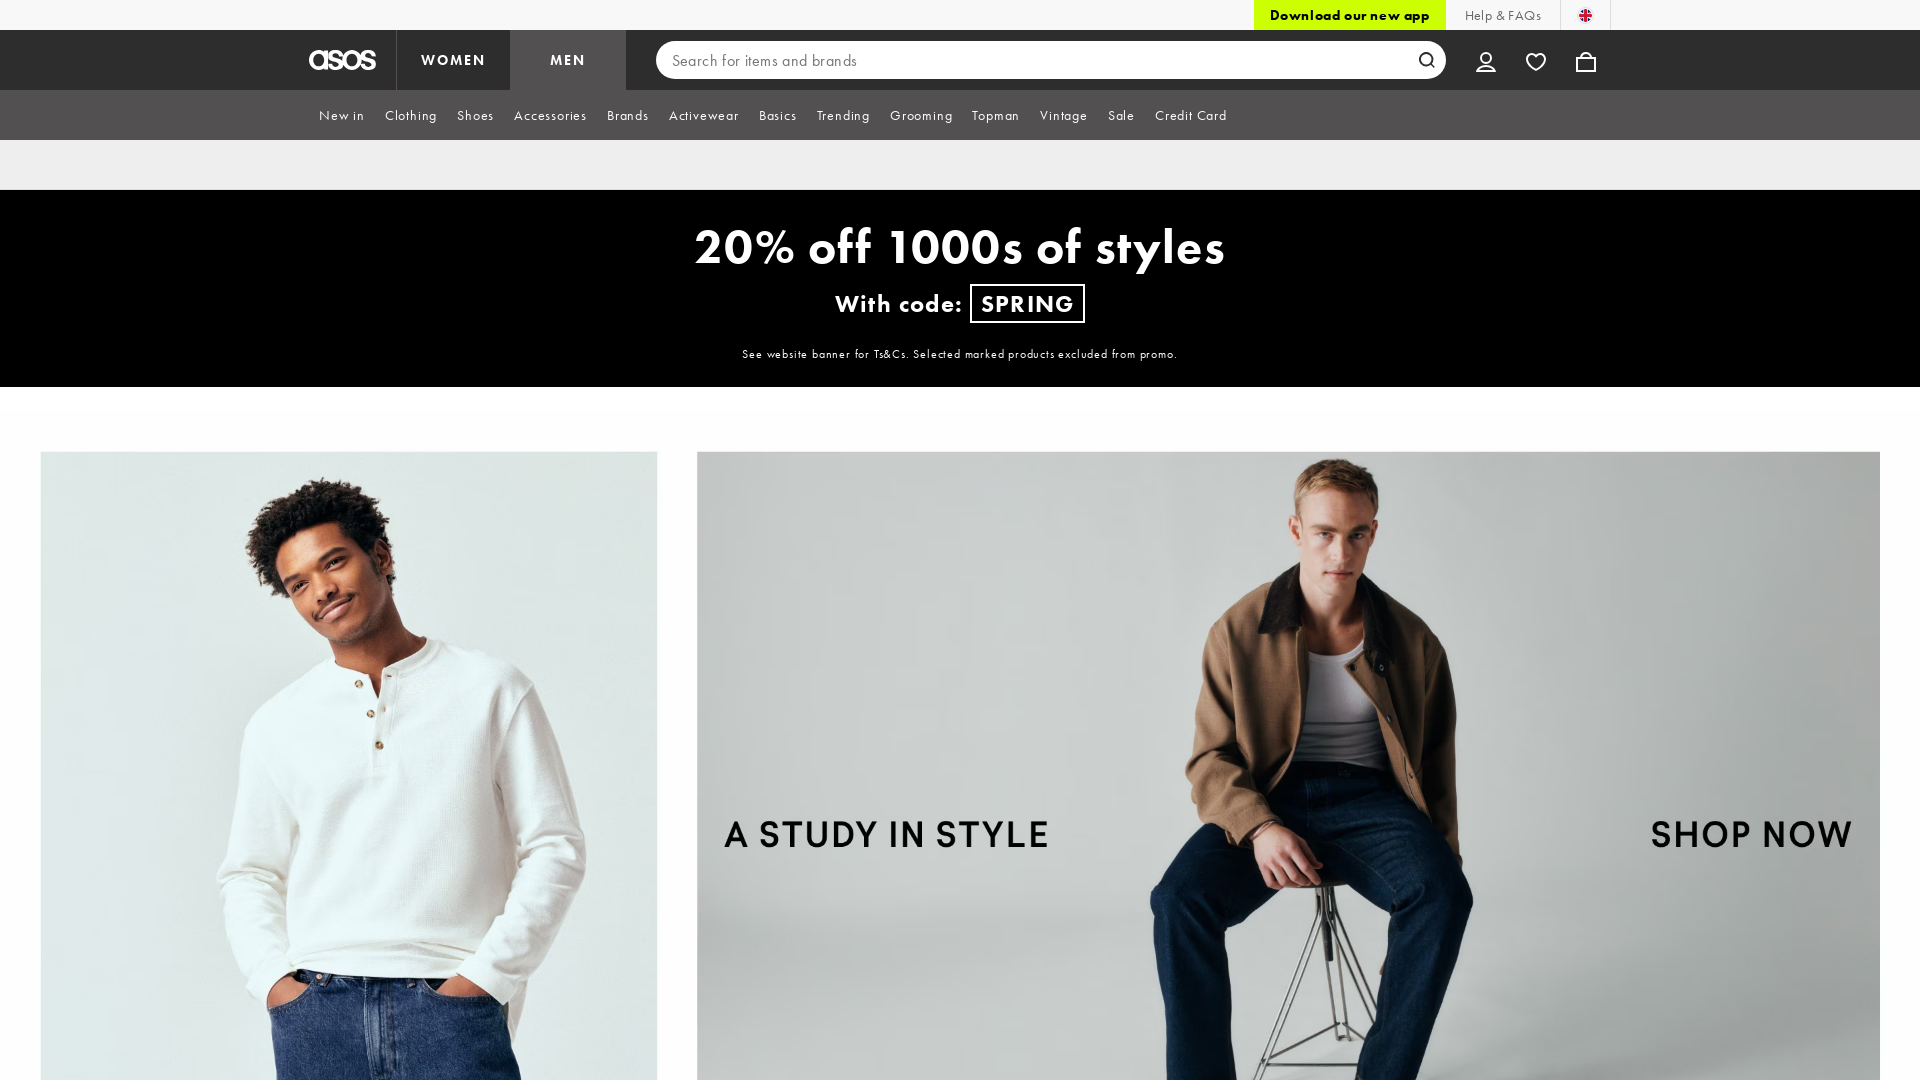